Tests right-click (context menu) functionality on an image element on a popup menu demo page

Starting URL: https://deluxe-menu.com/popup-mode-sample.html

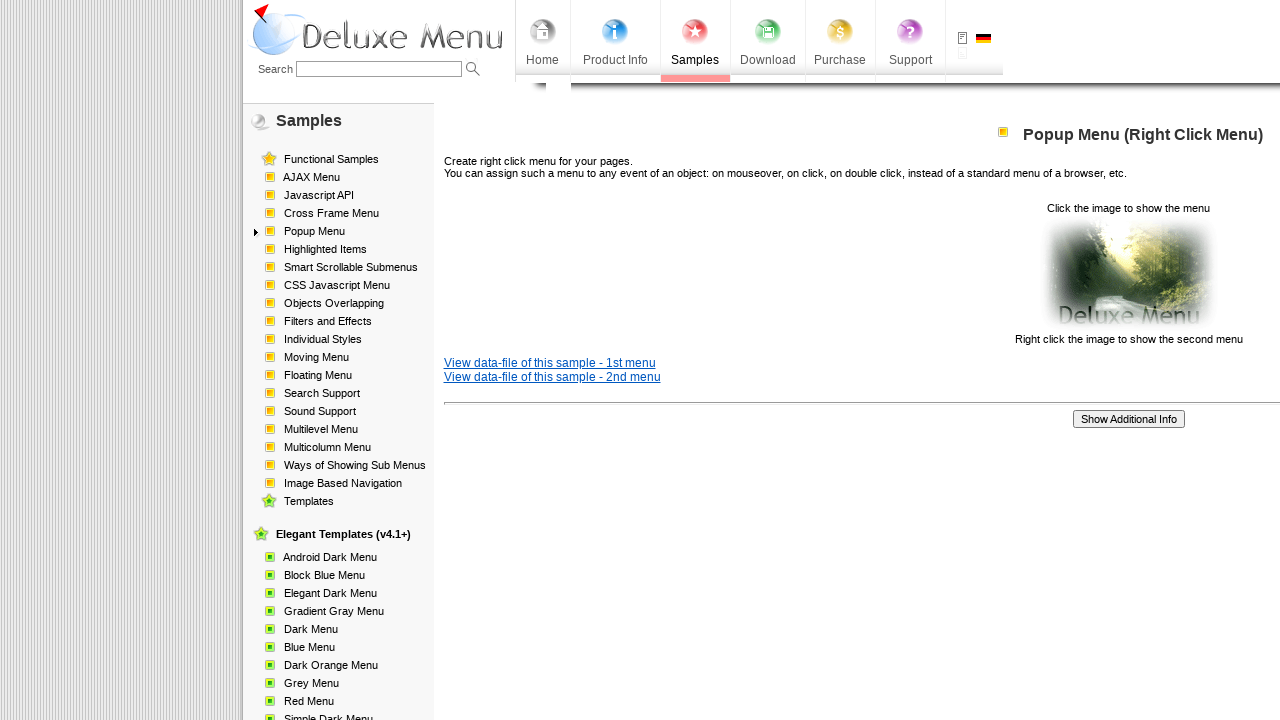

Waited 3 seconds for page to load
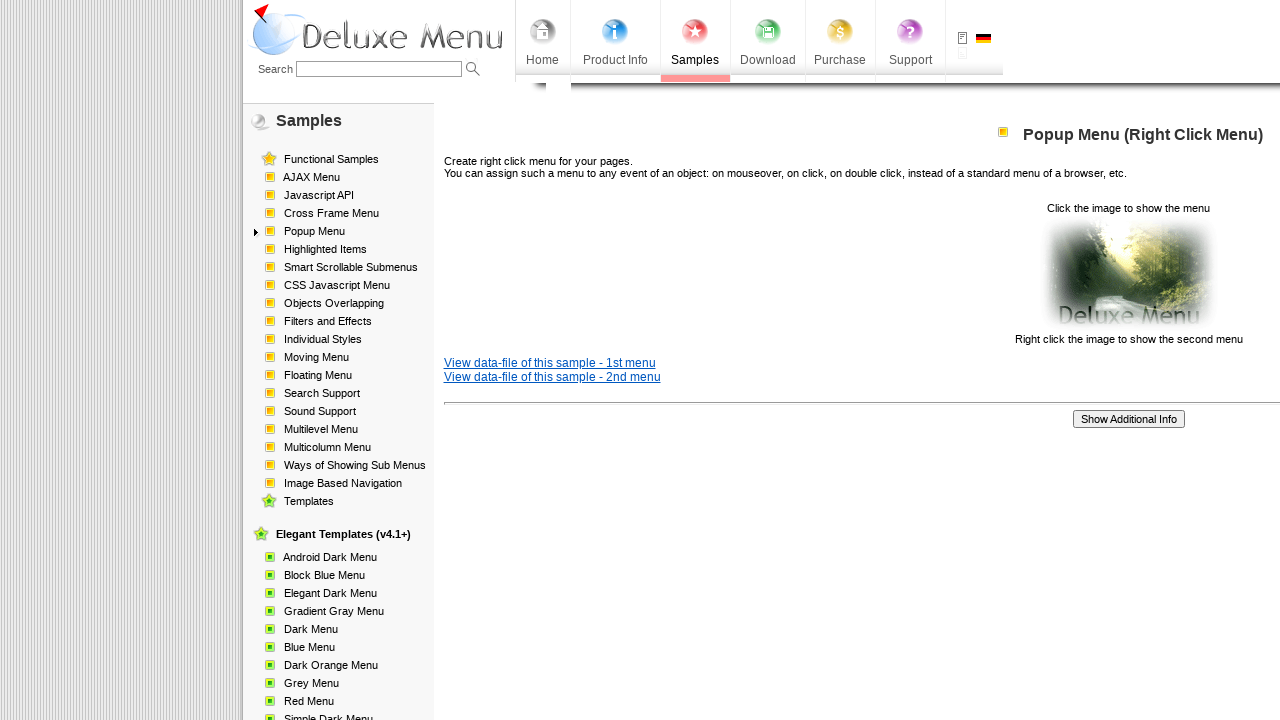

Located clickable picture element
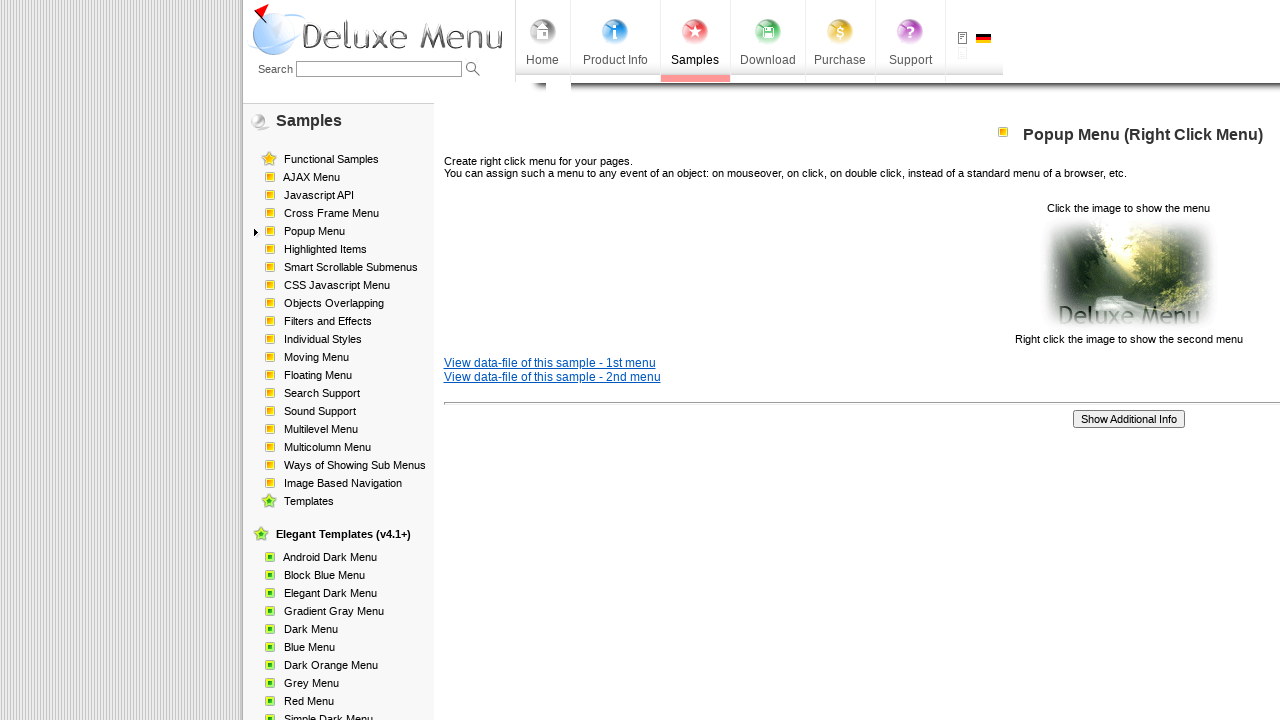

Right-clicked on picture element to open context menu at (1128, 274) on xpath=//*[@style='cursor: pointer;'] >> nth=0
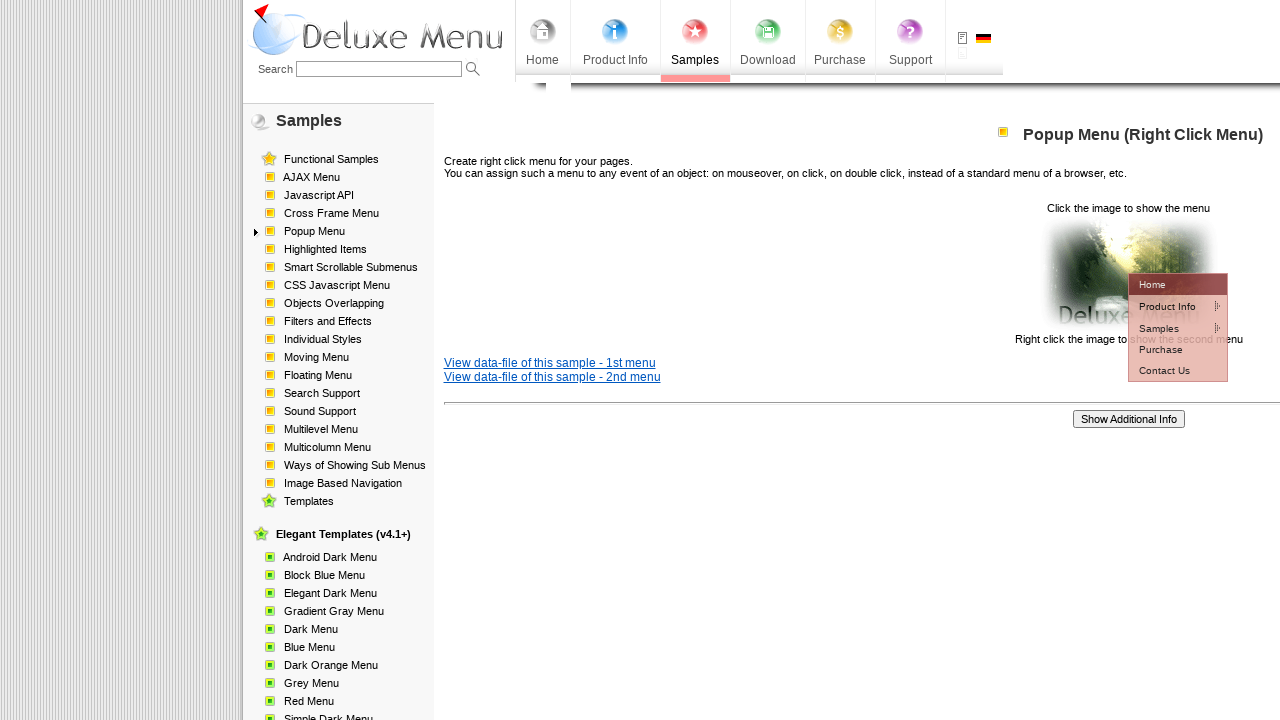

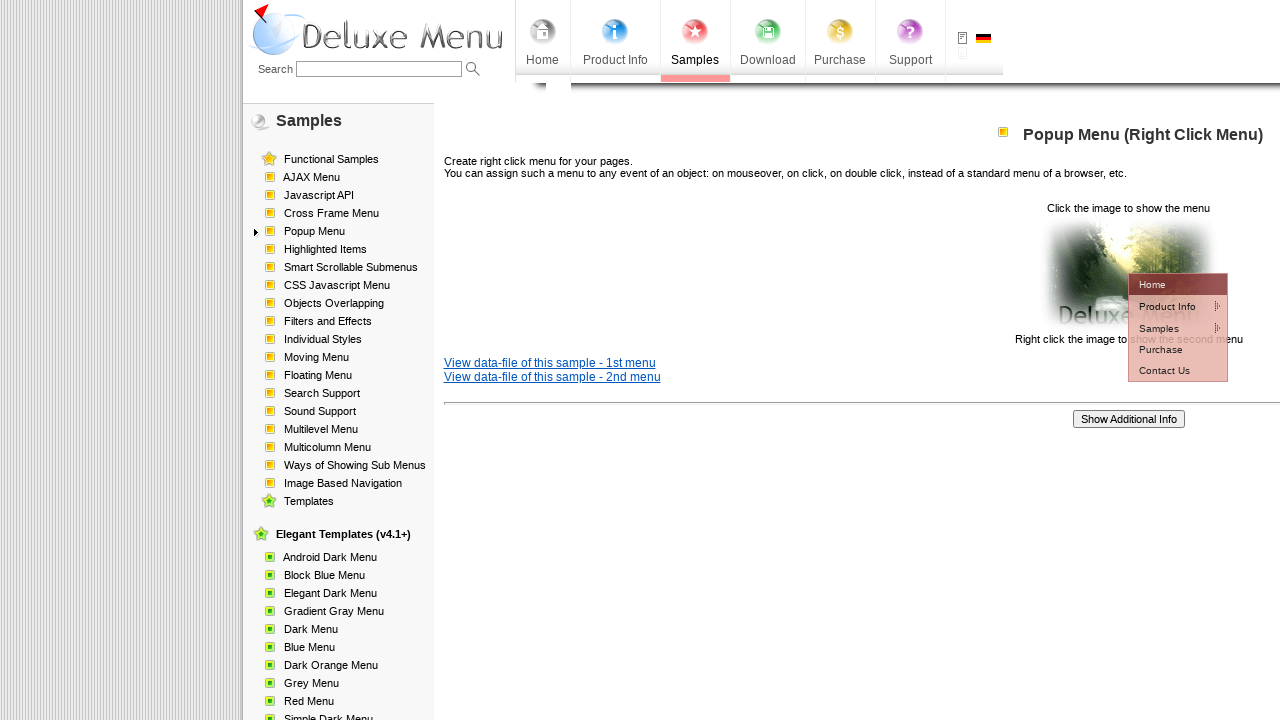